Tests confirm dialog handling by clicking the confirm button and accepting (OK) the dialog

Starting URL: https://testautomationpractice.blogspot.com

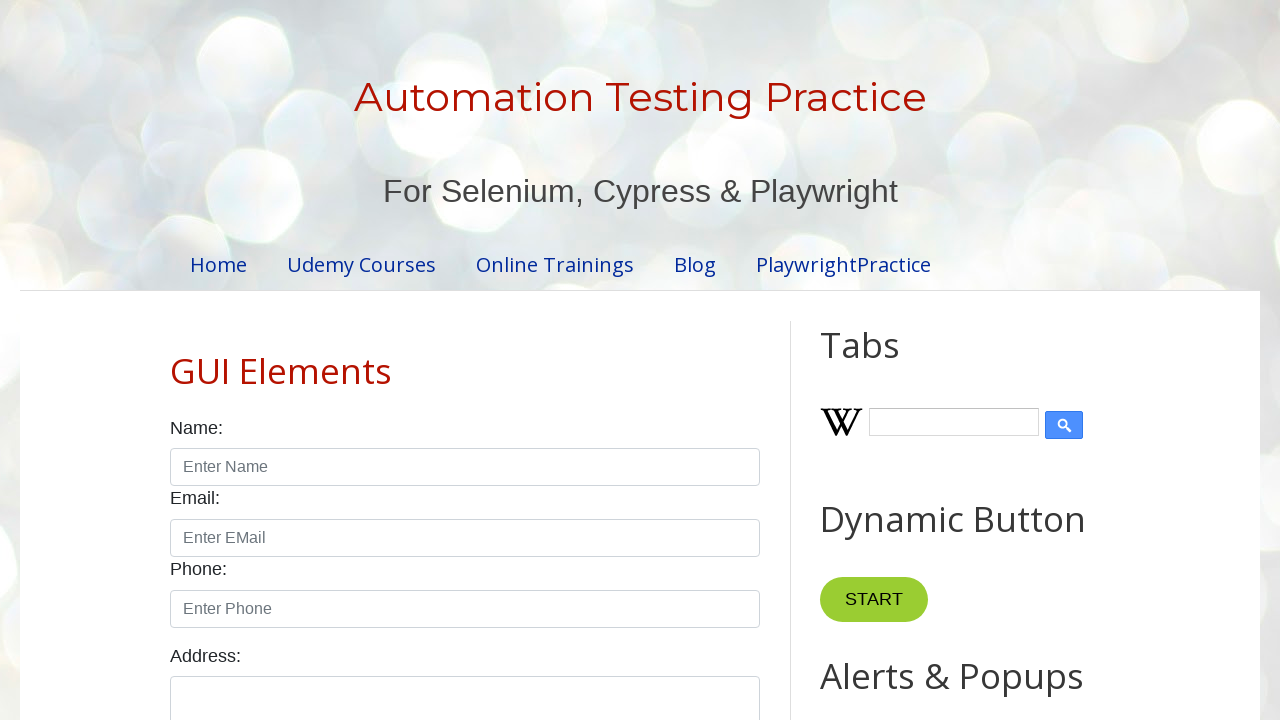

Set up dialog handler to accept confirm dialog
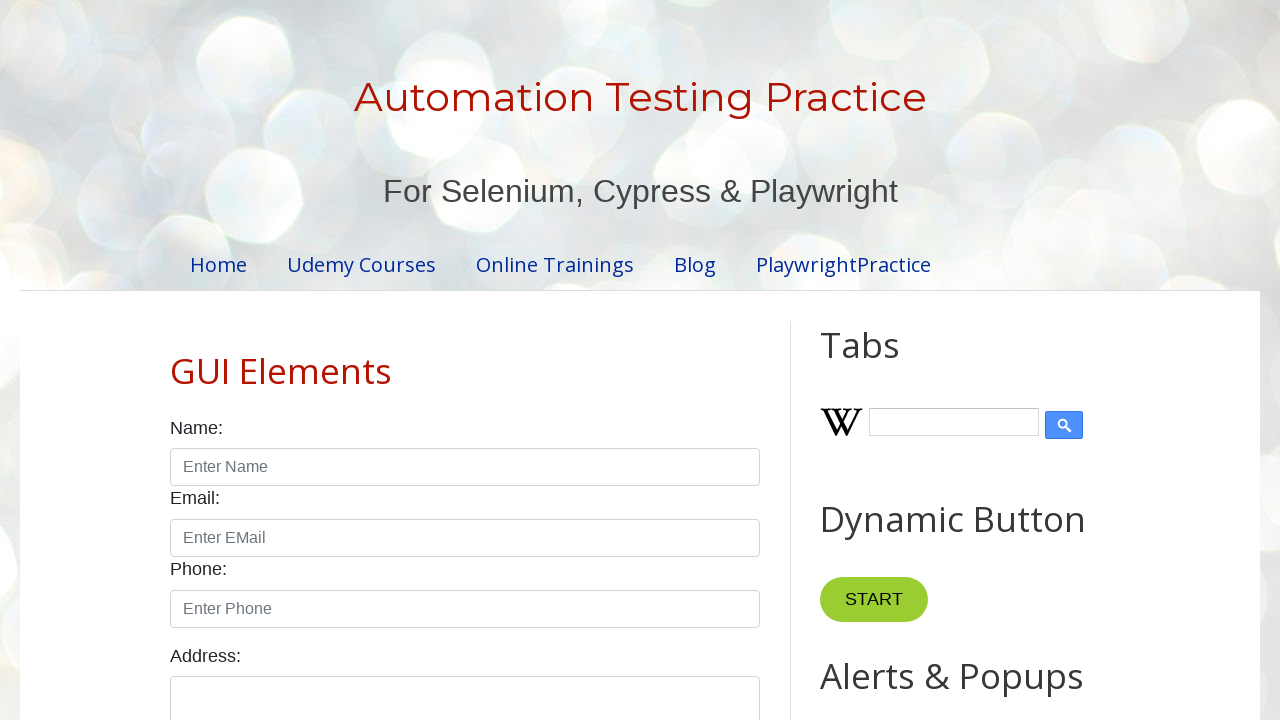

Clicked the confirm button to trigger dialog at (912, 360) on #confirmBtn
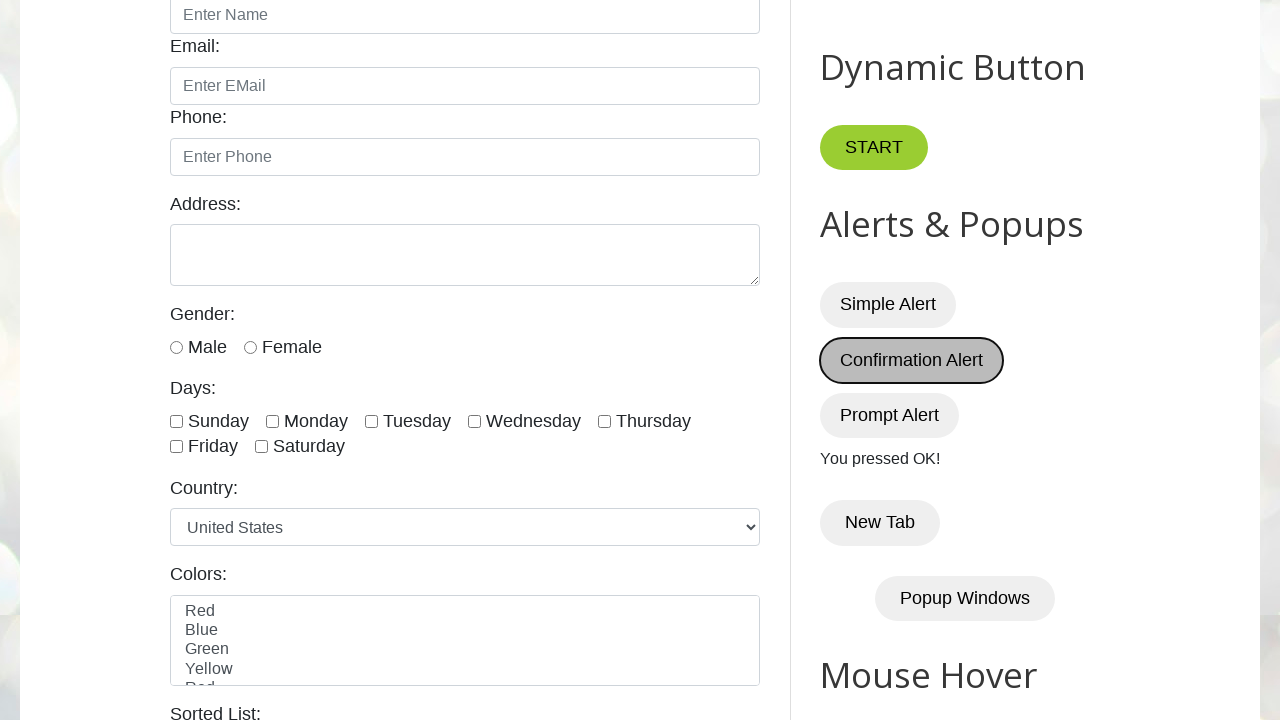

Confirm dialog accepted and result message updated to 'You pressed OK!'
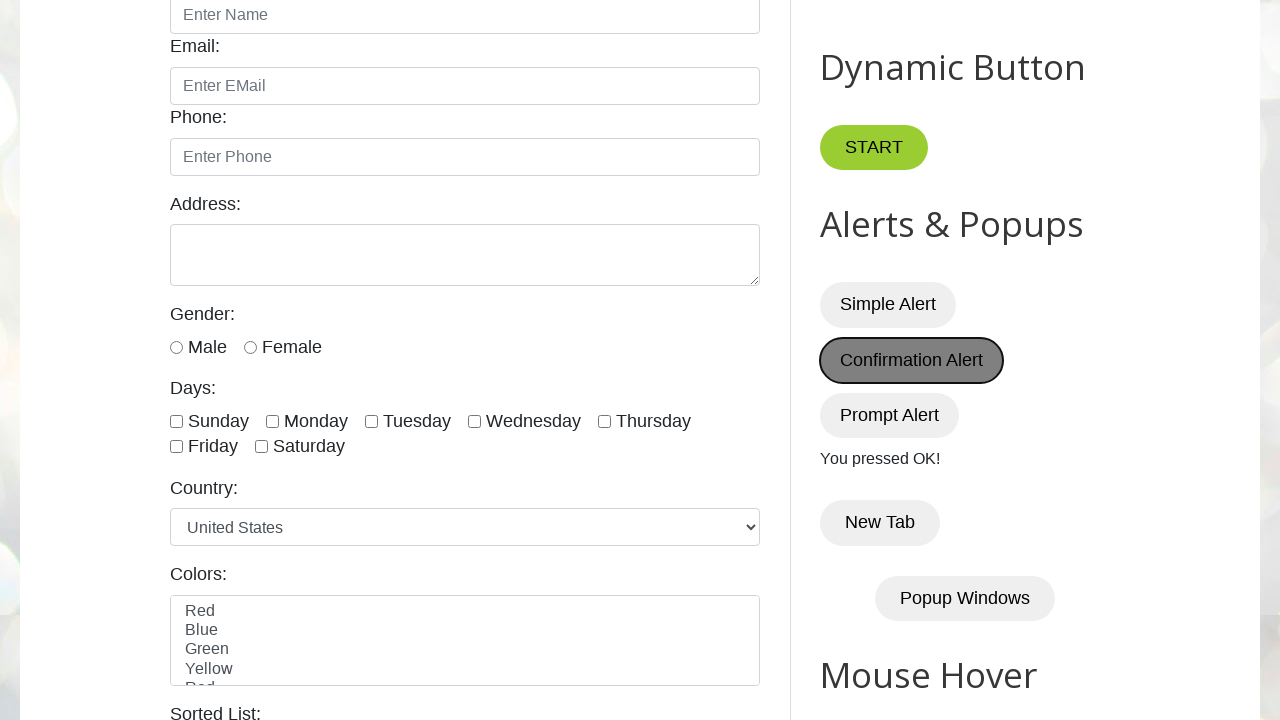

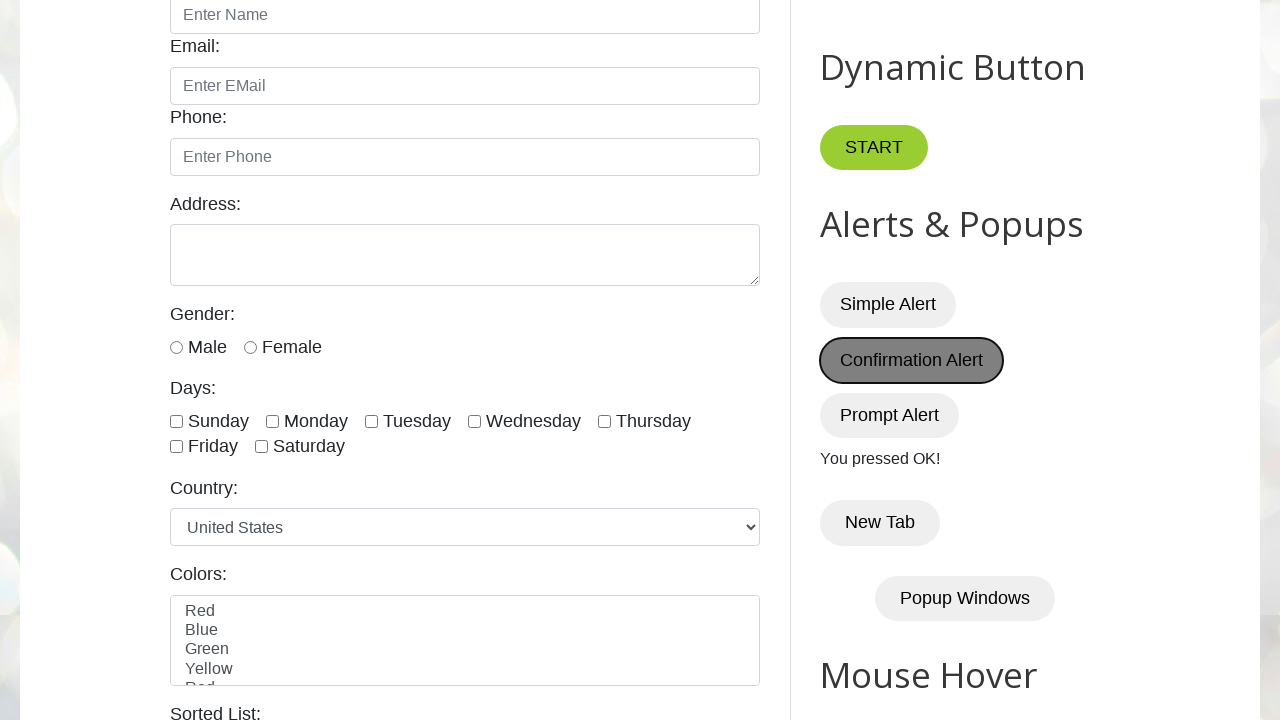